Tests form input functionality by filling a name field with "Rishab" and an email field with "rishab@gmail.com" on a test automation practice site.

Starting URL: https://testautomationpractice.blogspot.com/

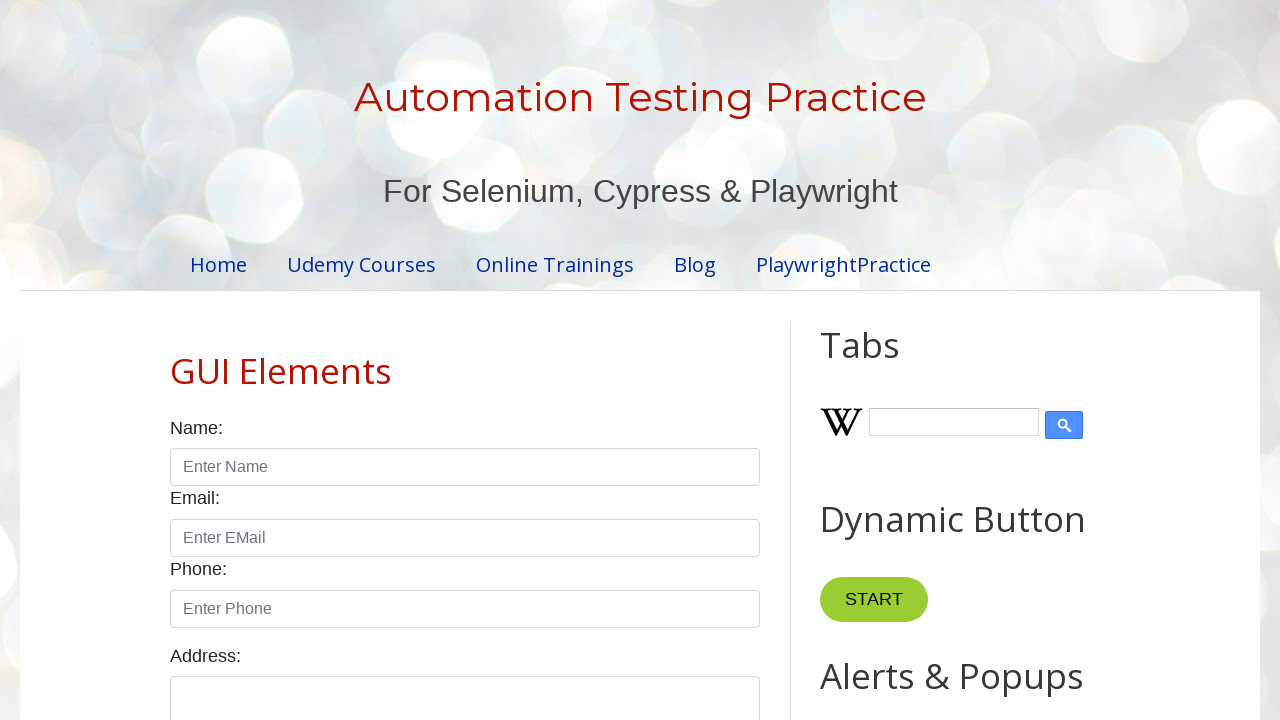

Filled name field with 'Rishab' on input#name
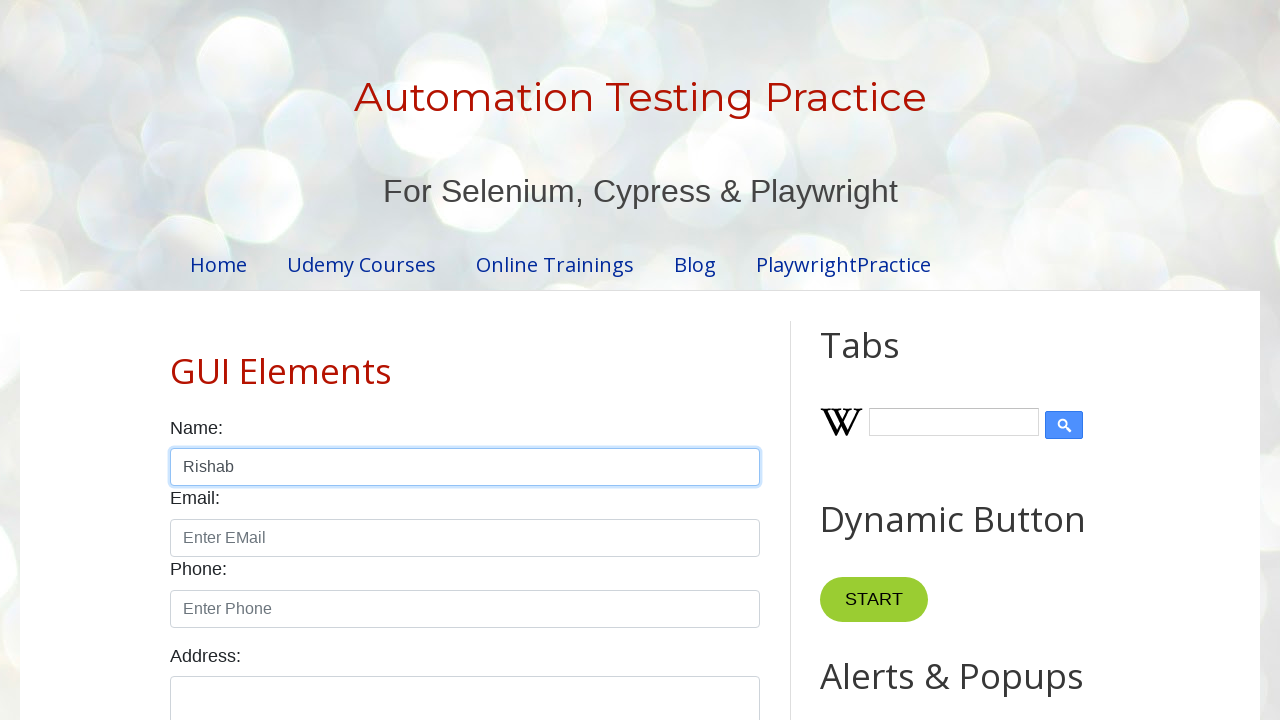

Filled email field with 'rishab@gmail.com' on input#email
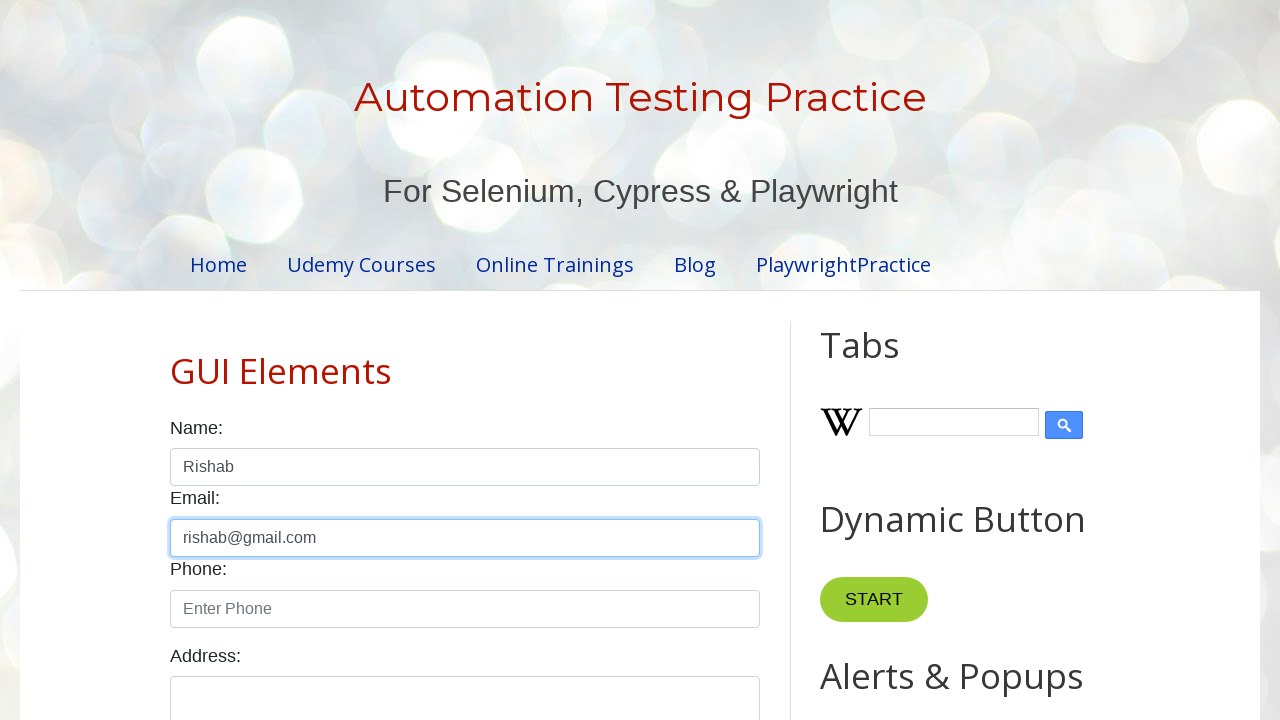

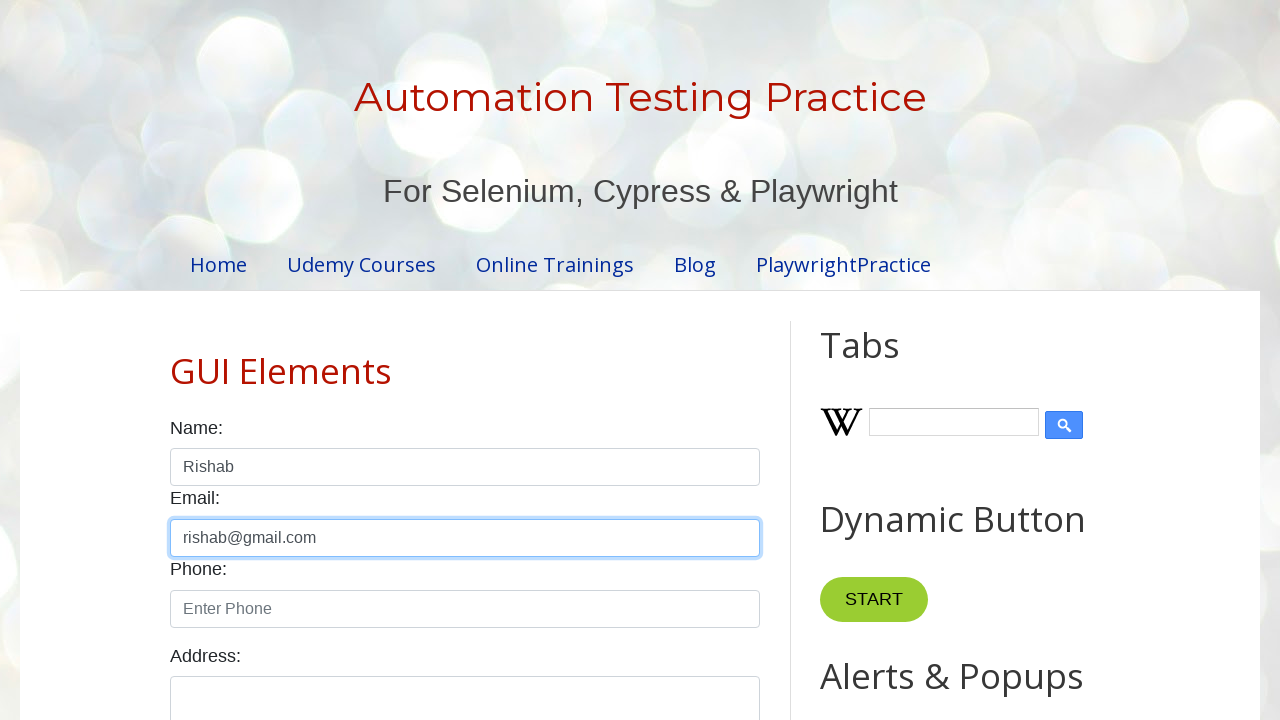